Tests window handling functionality by opening new browser windows, switching between them, and closing child windows

Starting URL: https://demoqa.com/browser-windows

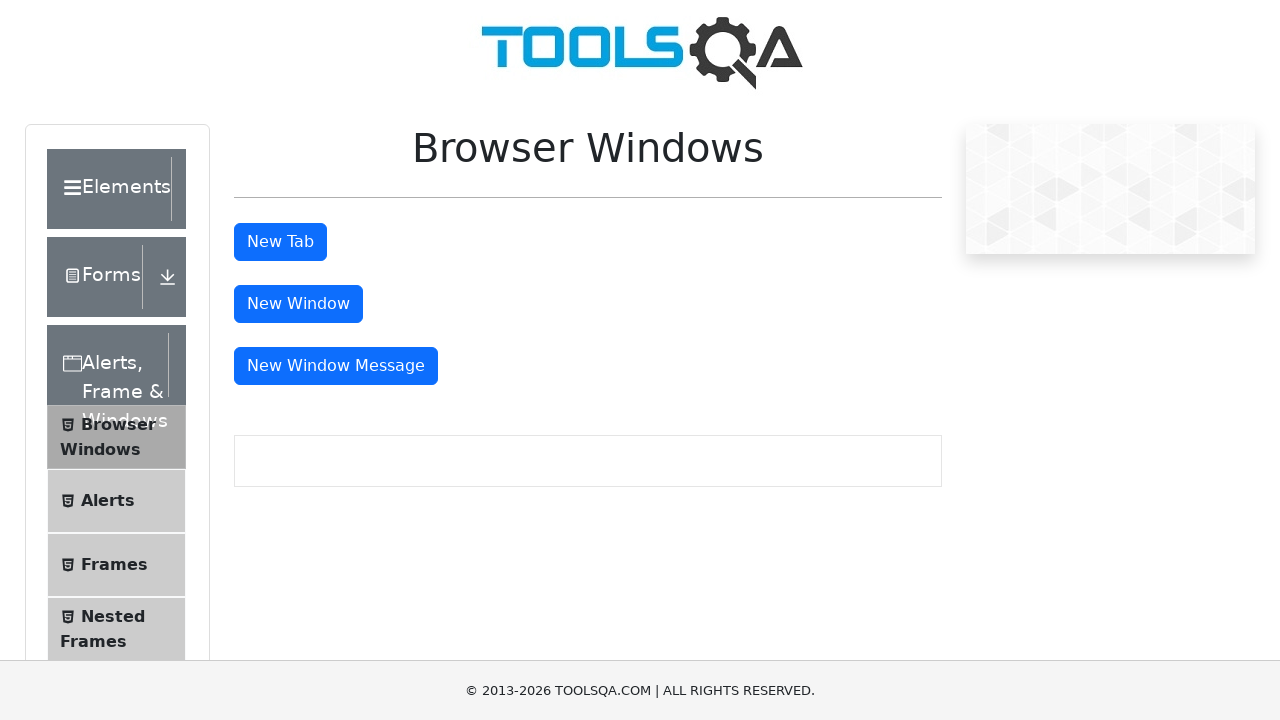

Clicked button to open new window at (298, 304) on #windowButton
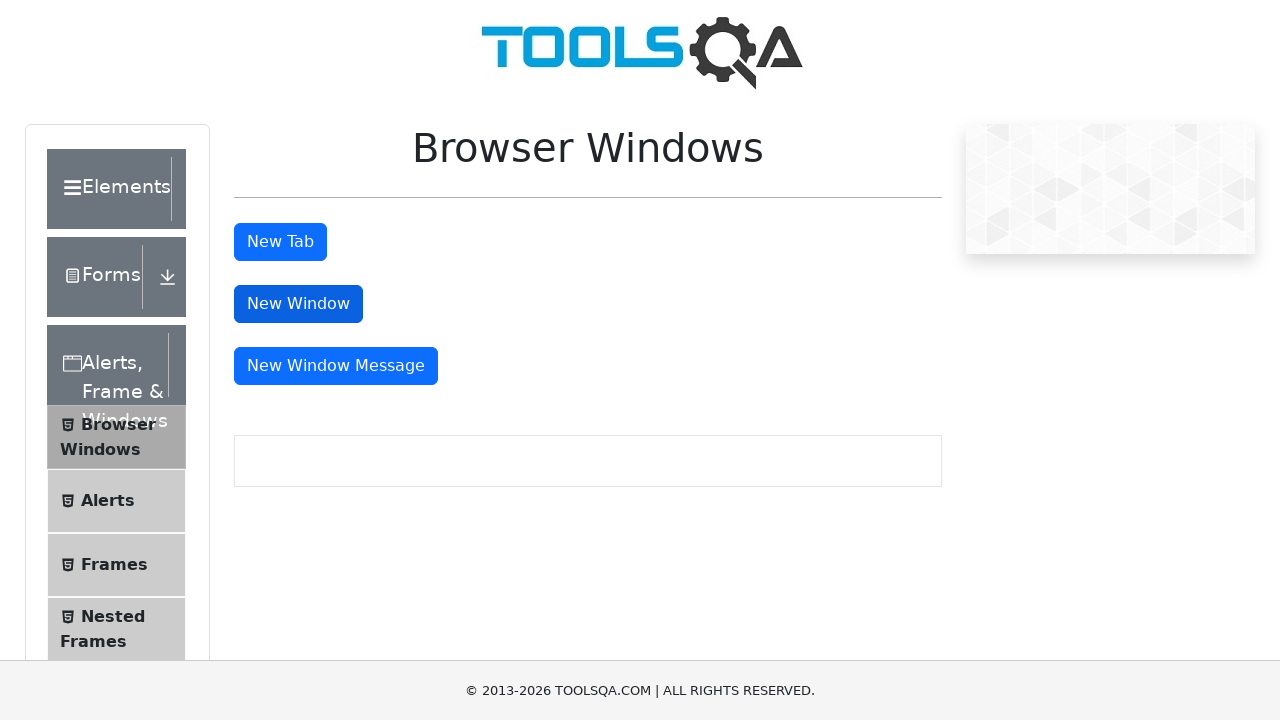

Clicked button to open message window at (336, 366) on #messageWindowButton
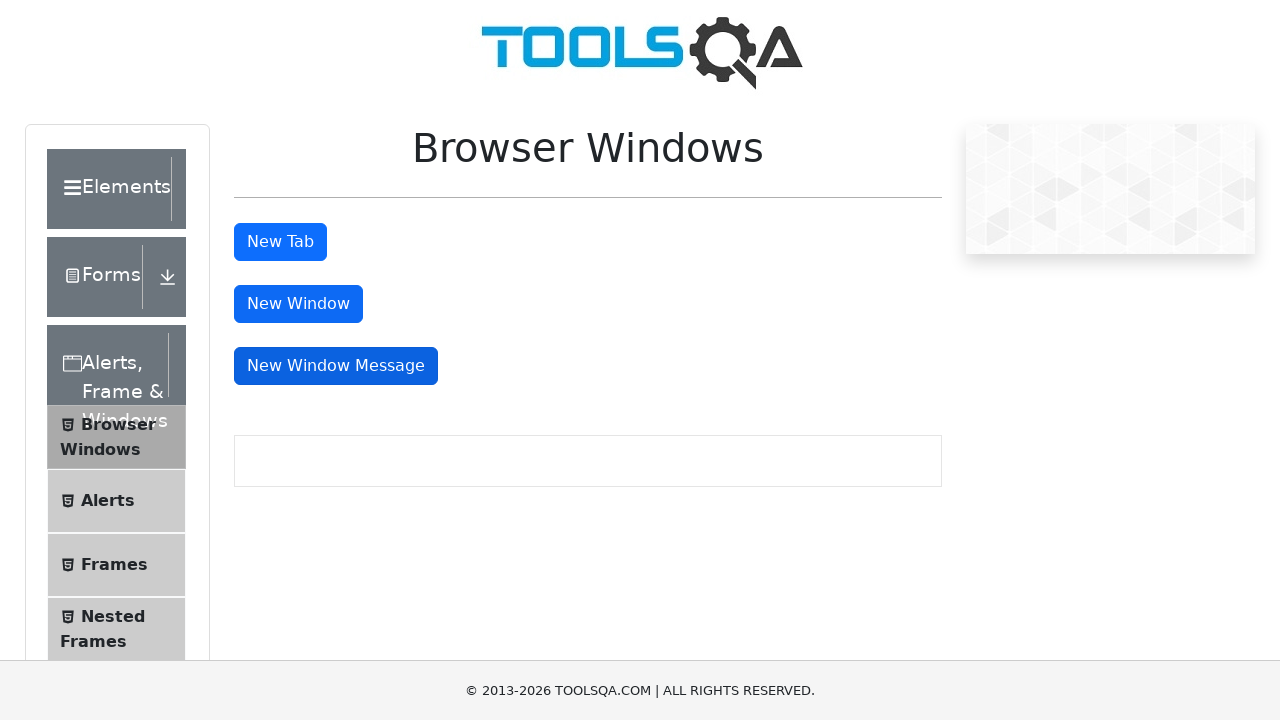

Retrieved all open pages from browser context
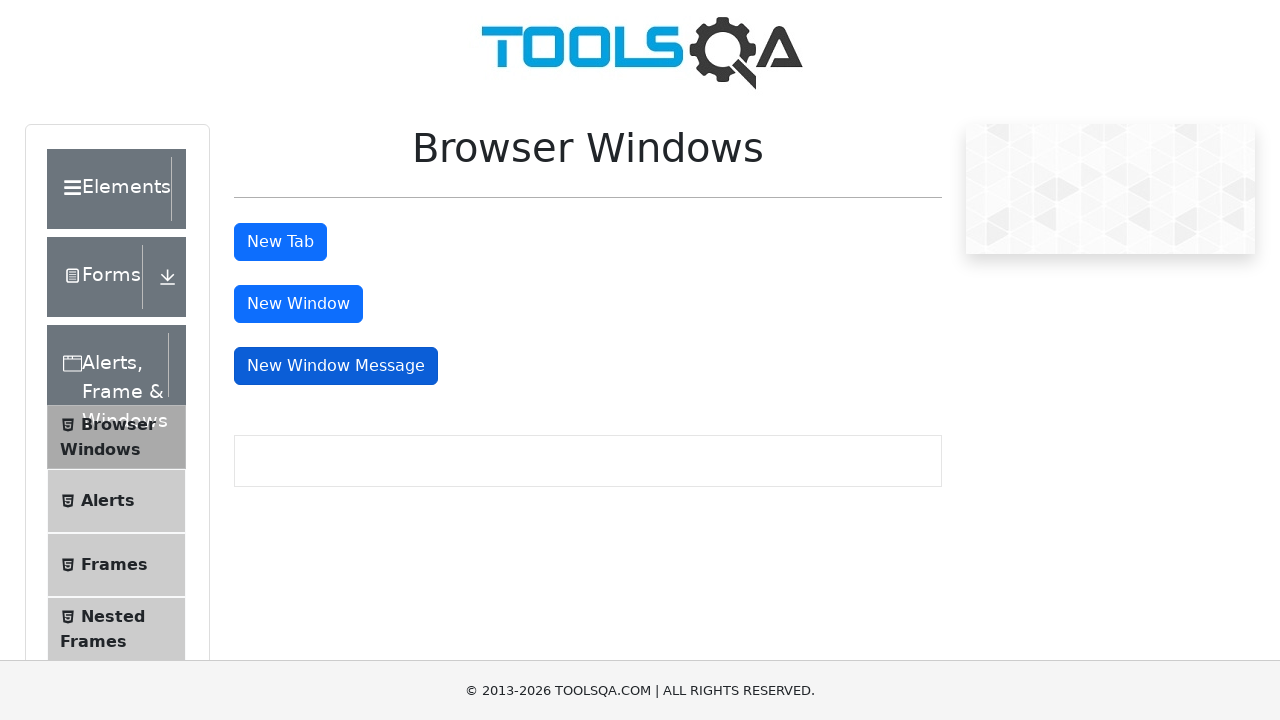

Stored reference to main page
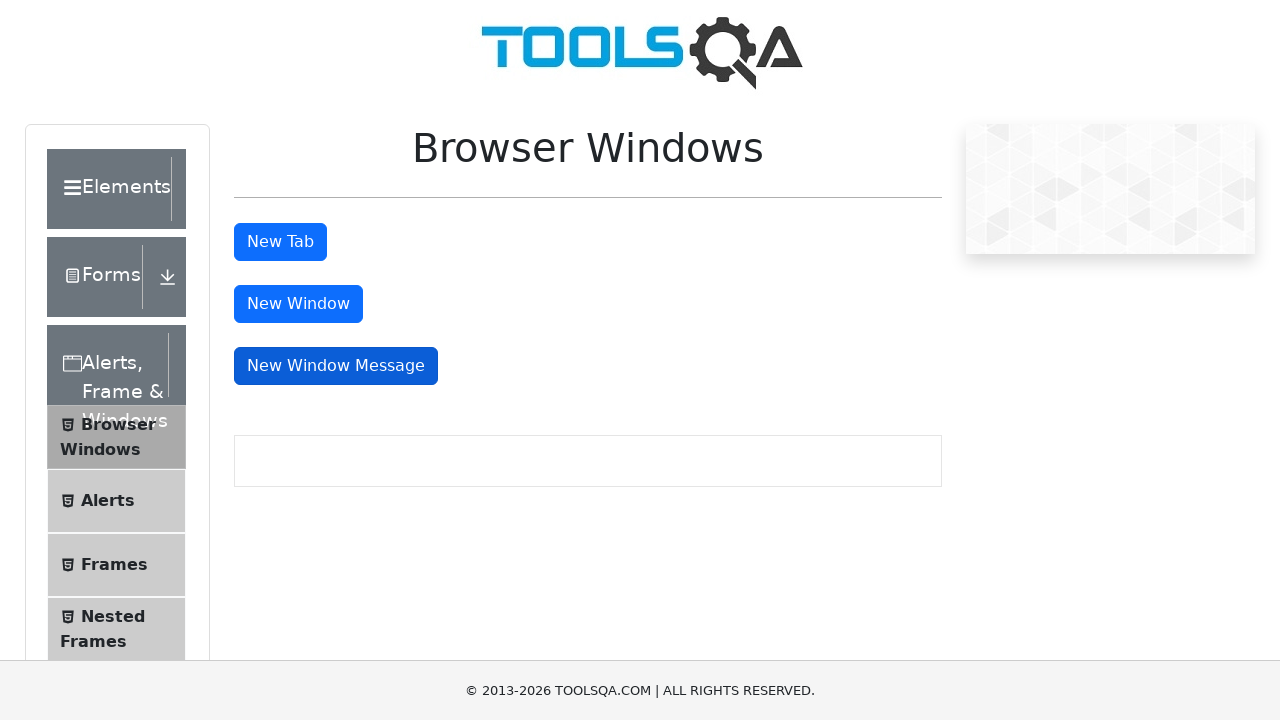

Switched to child window 1
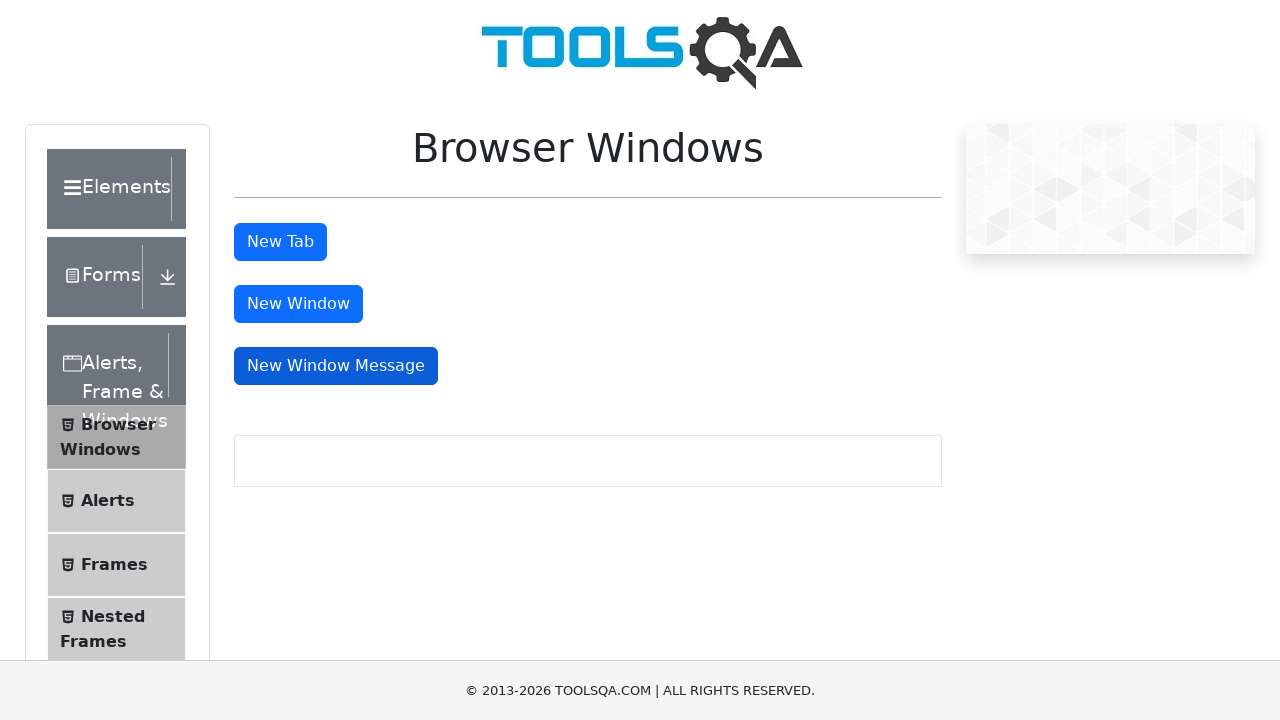

Retrieved title of child window 1
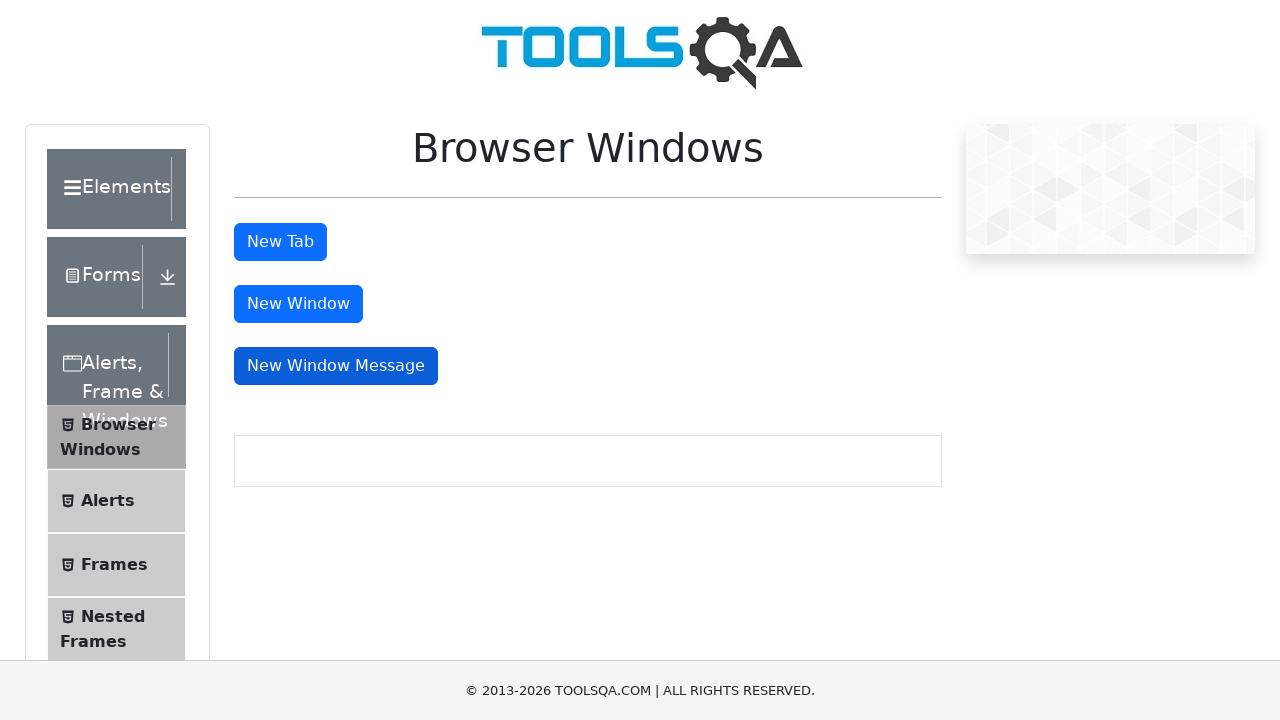

Closed child window 1
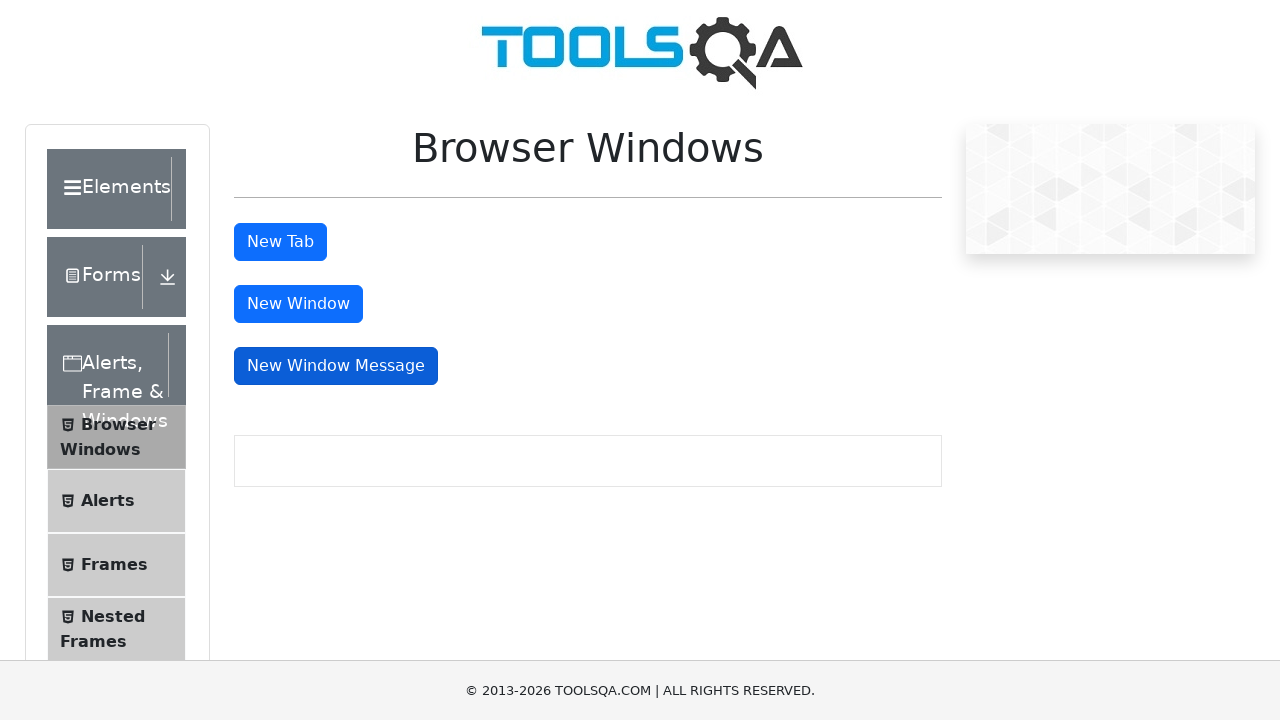

Switched to child window 2
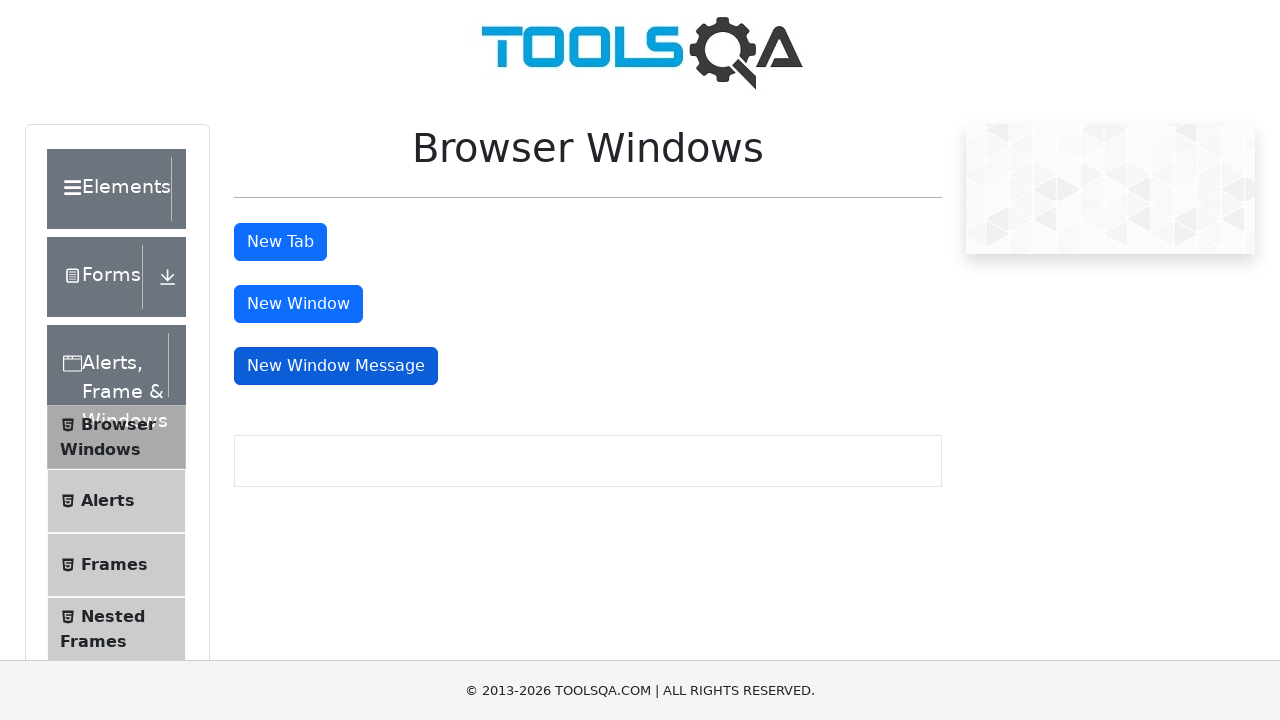

Retrieved title of child window 2
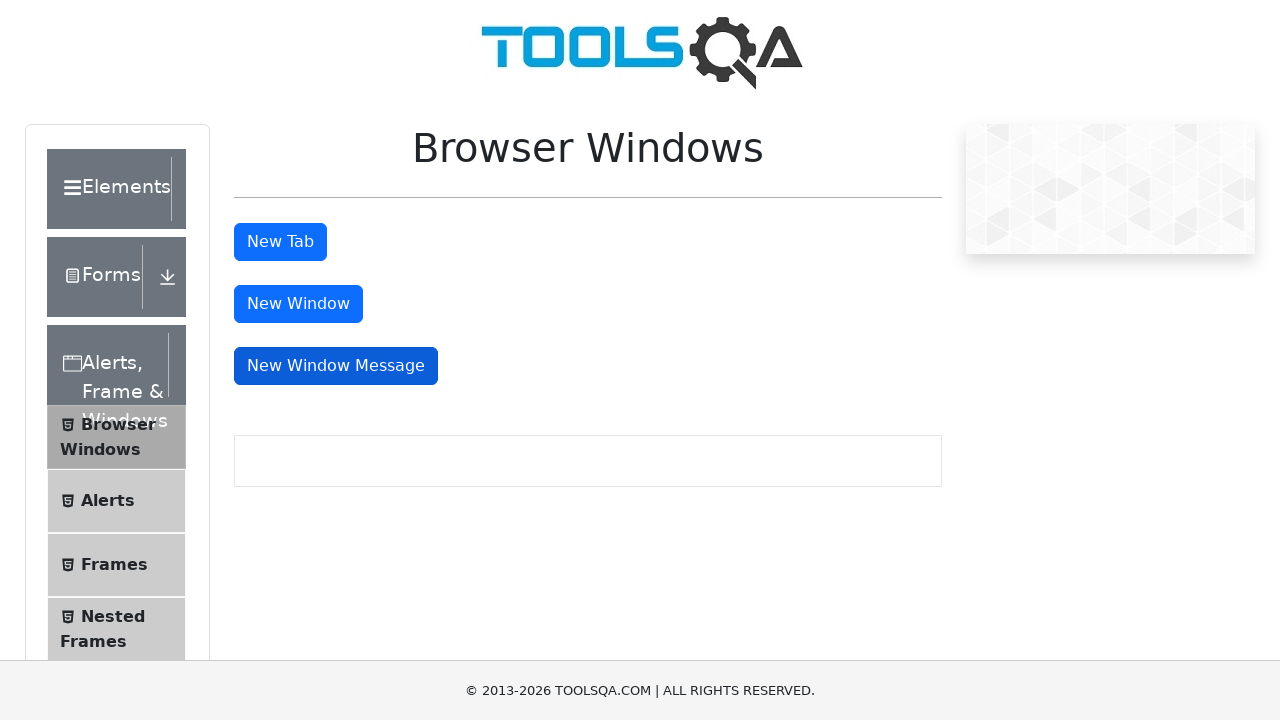

Closed child window 2
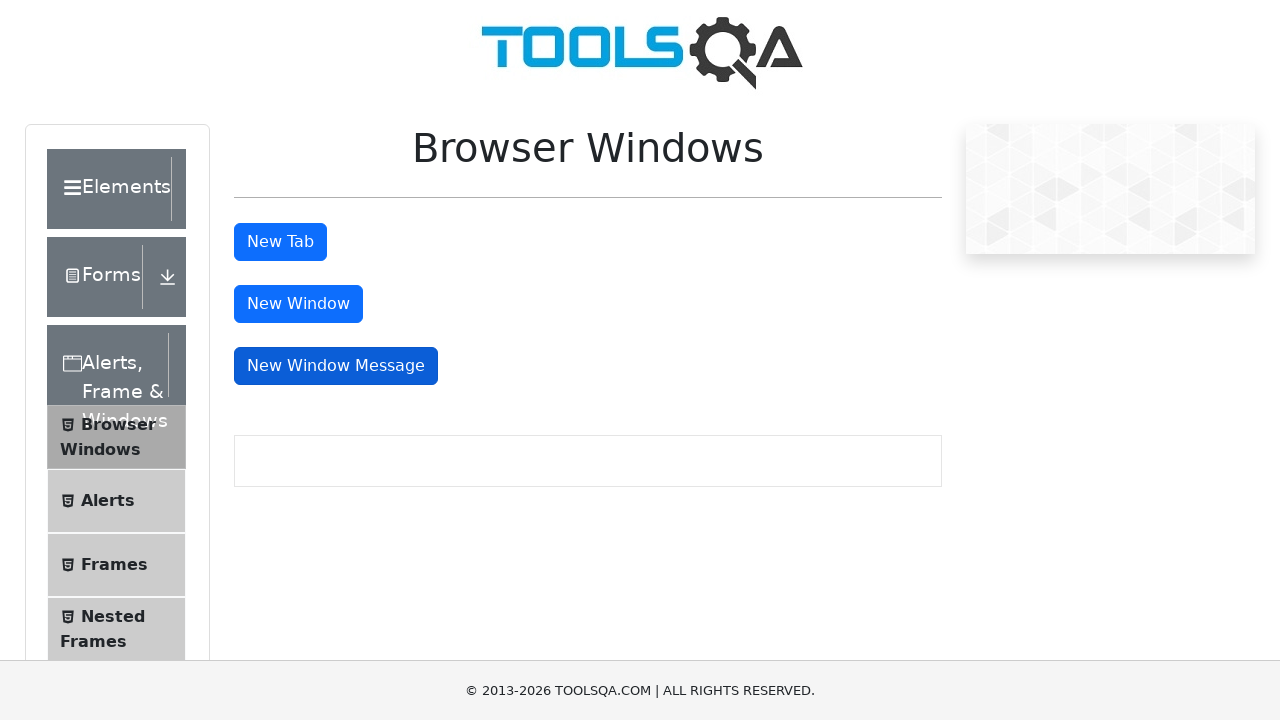

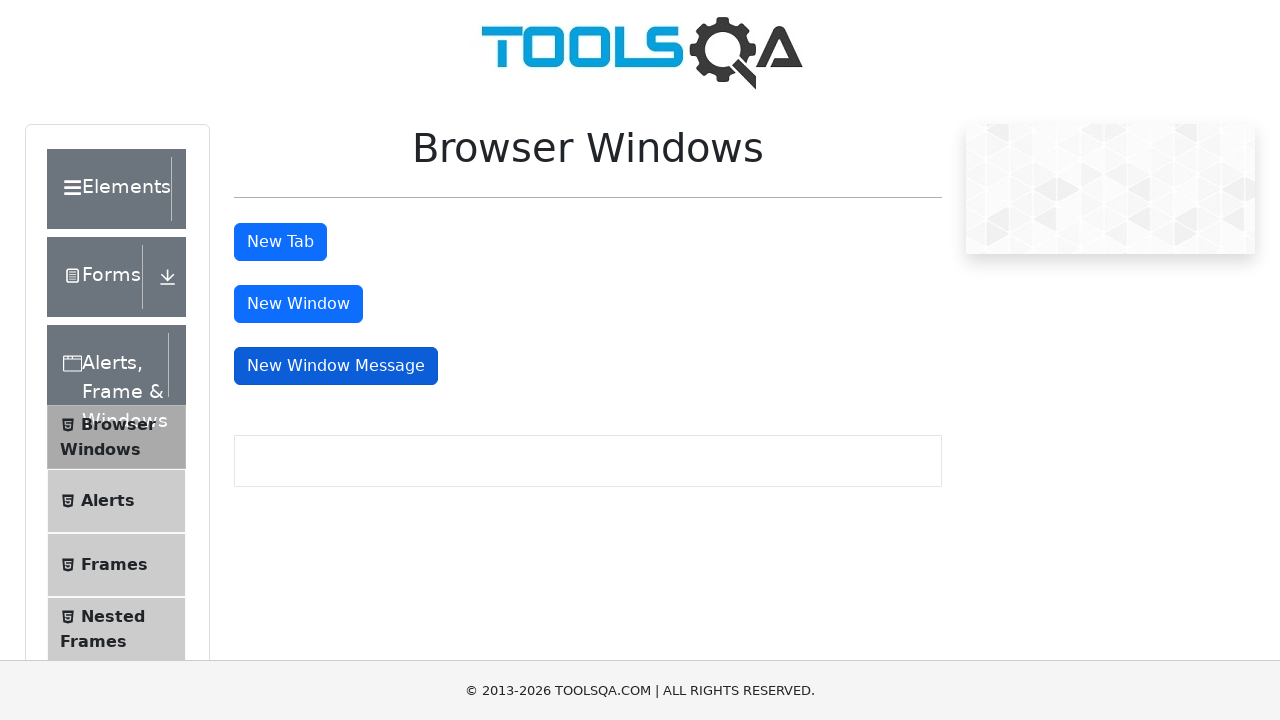